Tests a multi-select dropdown menu by selecting multiple programming language options, verifying the selections, then deselecting all and re-selecting individual options using different selection methods (visible text, index, value).

Starting URL: https://testcenter.techproeducation.com/index.php?page=dropdown

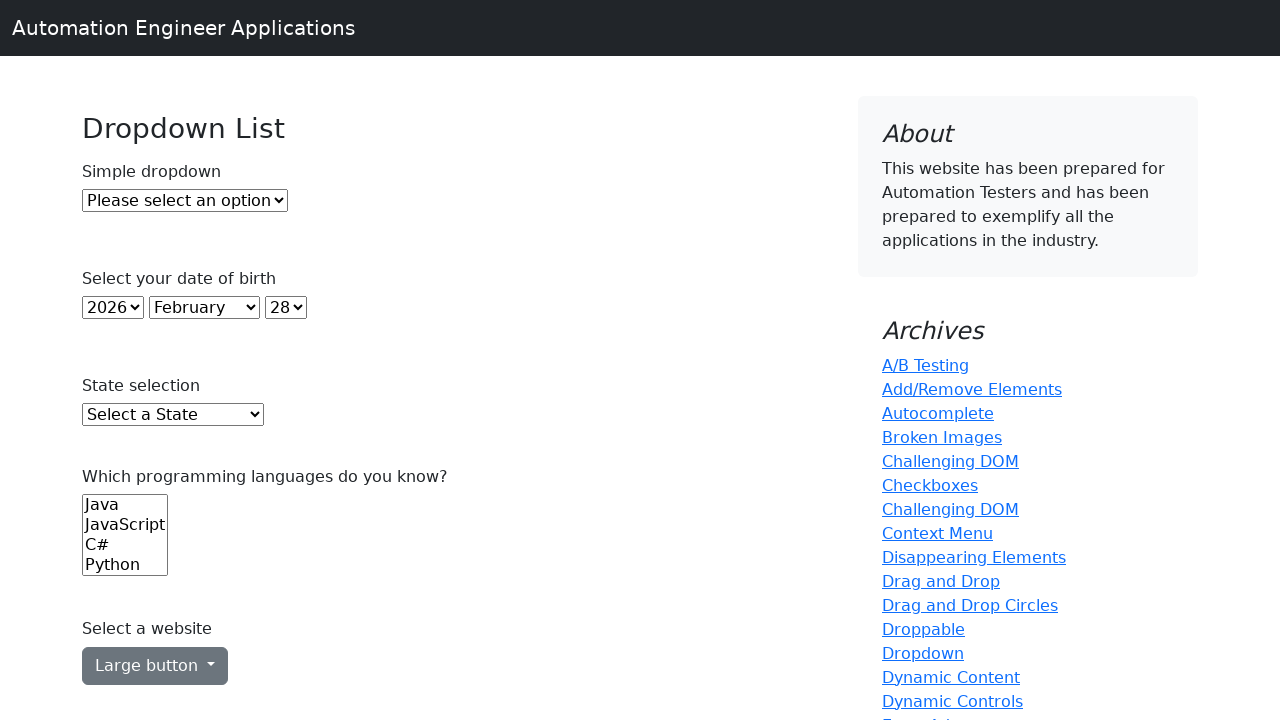

Located the programming languages dropdown (6th select element)
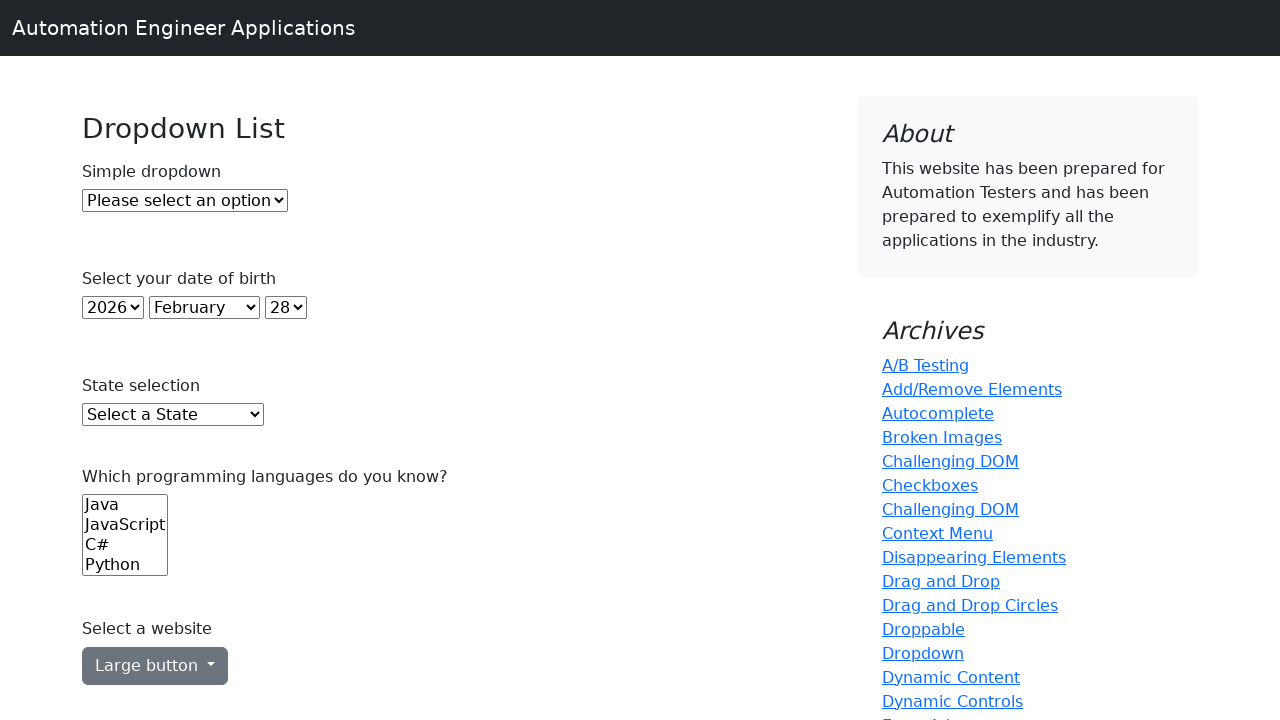

Selected option at index 0 from dropdown on select >> nth=5
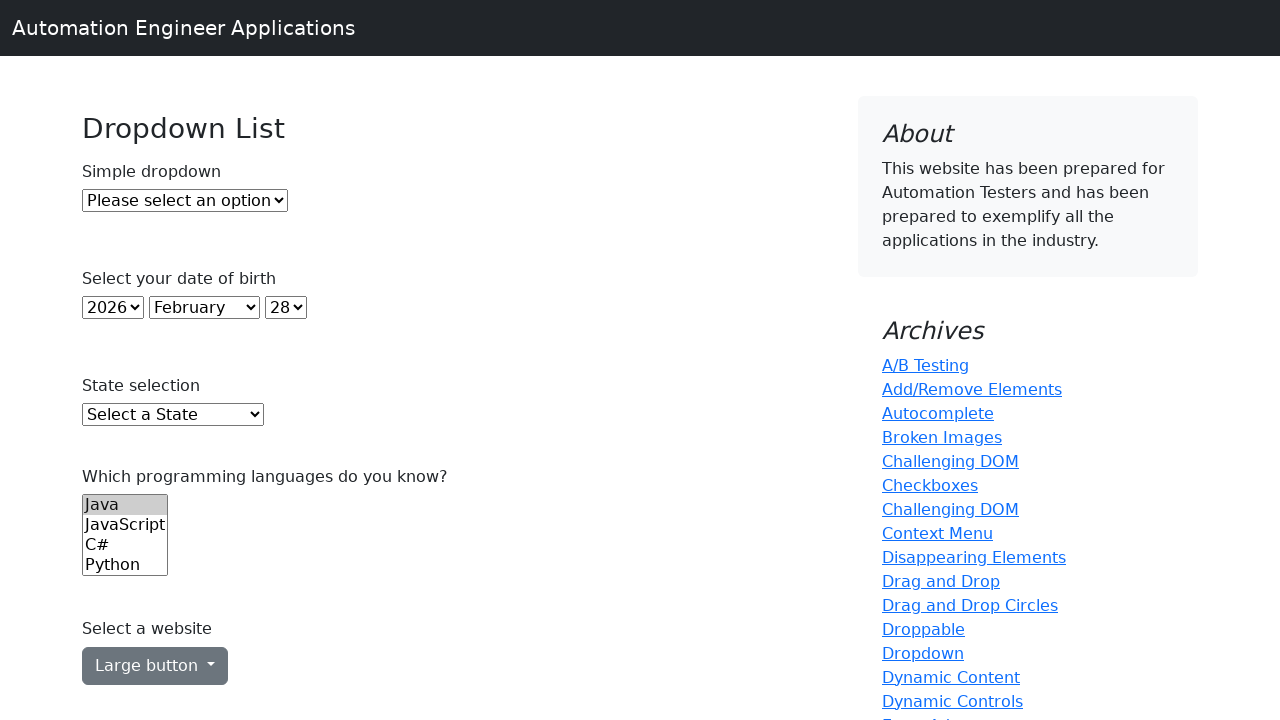

Selected option at index 2 from dropdown on select >> nth=5
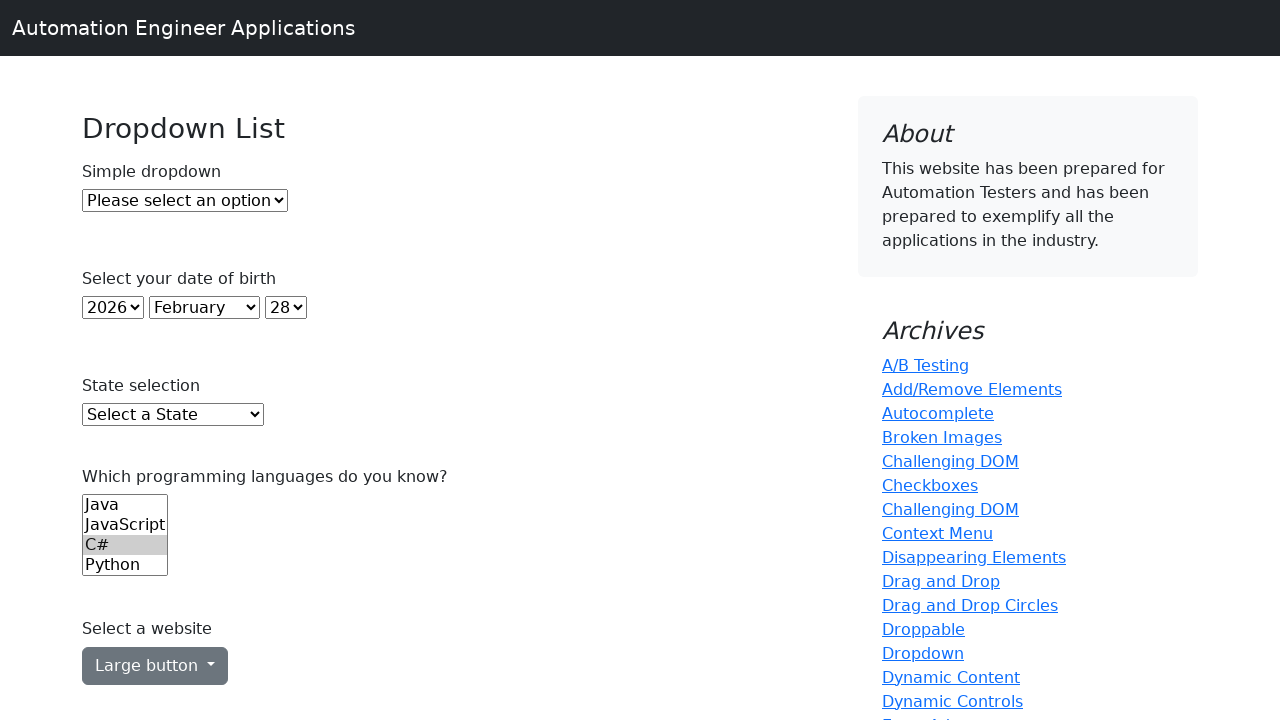

Selected option at index 3 from dropdown on select >> nth=5
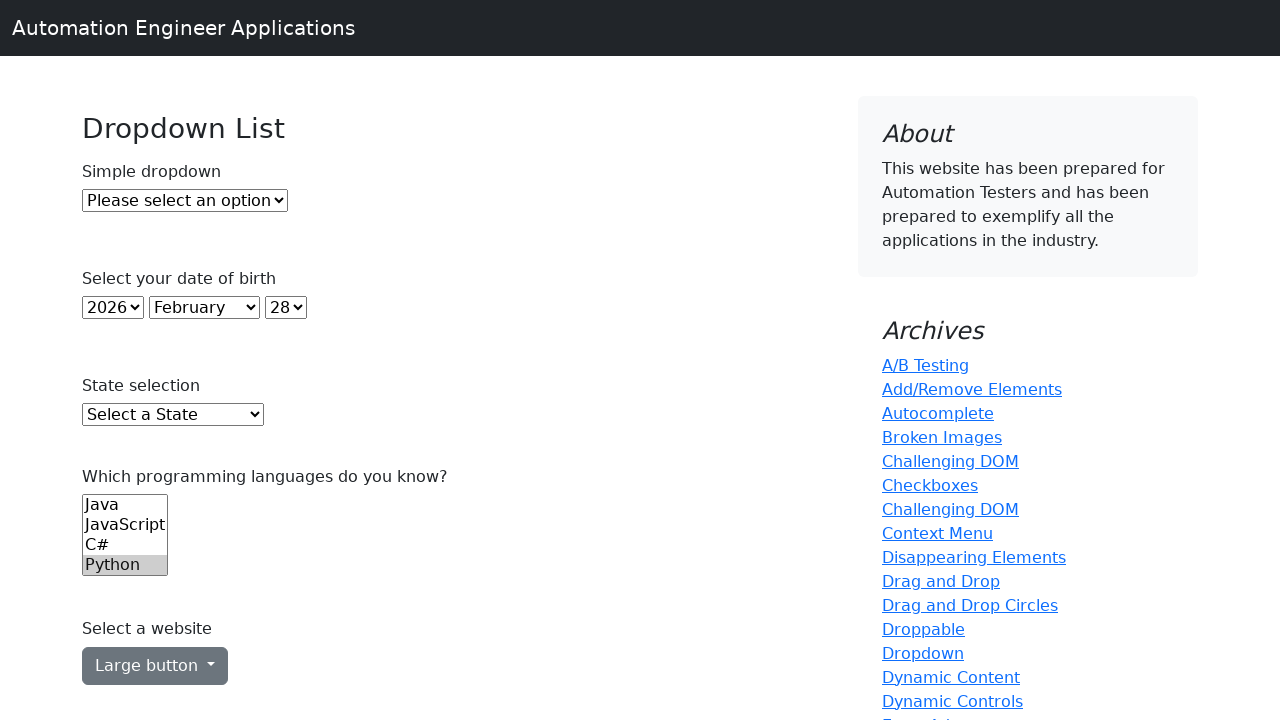

Selected option at index 4 from dropdown on select >> nth=5
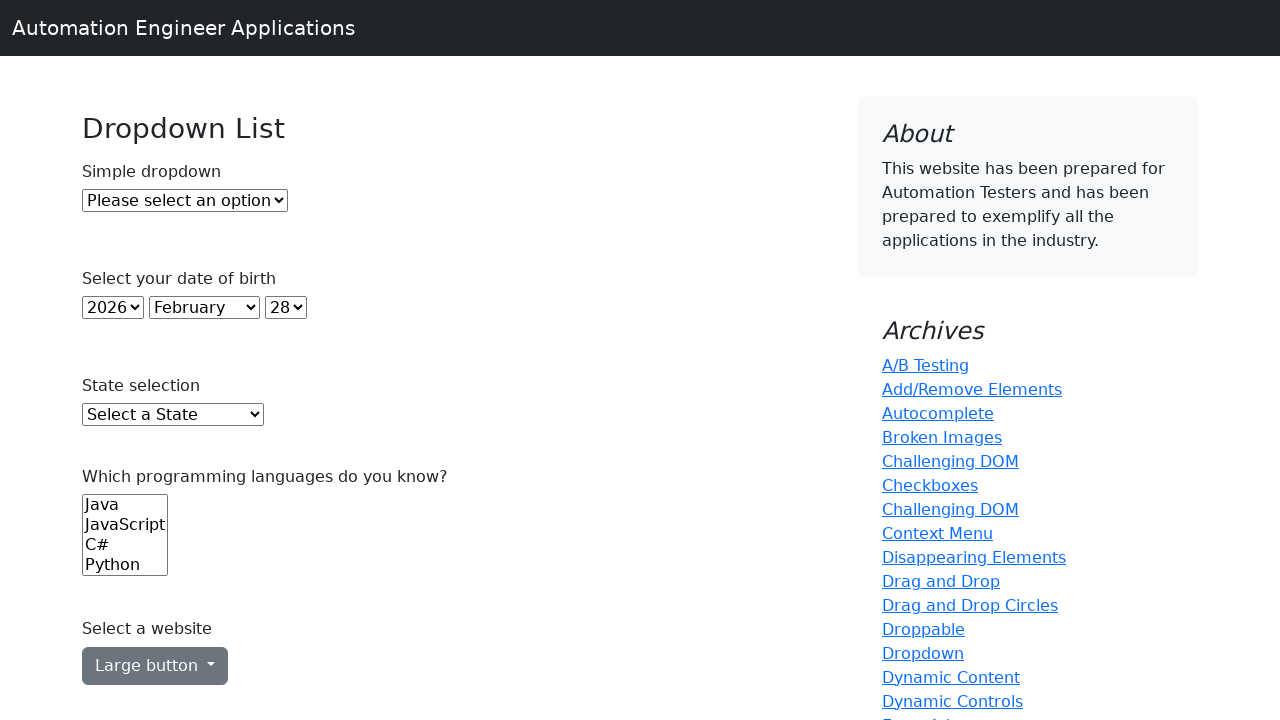

Waited 1000ms for selections to register
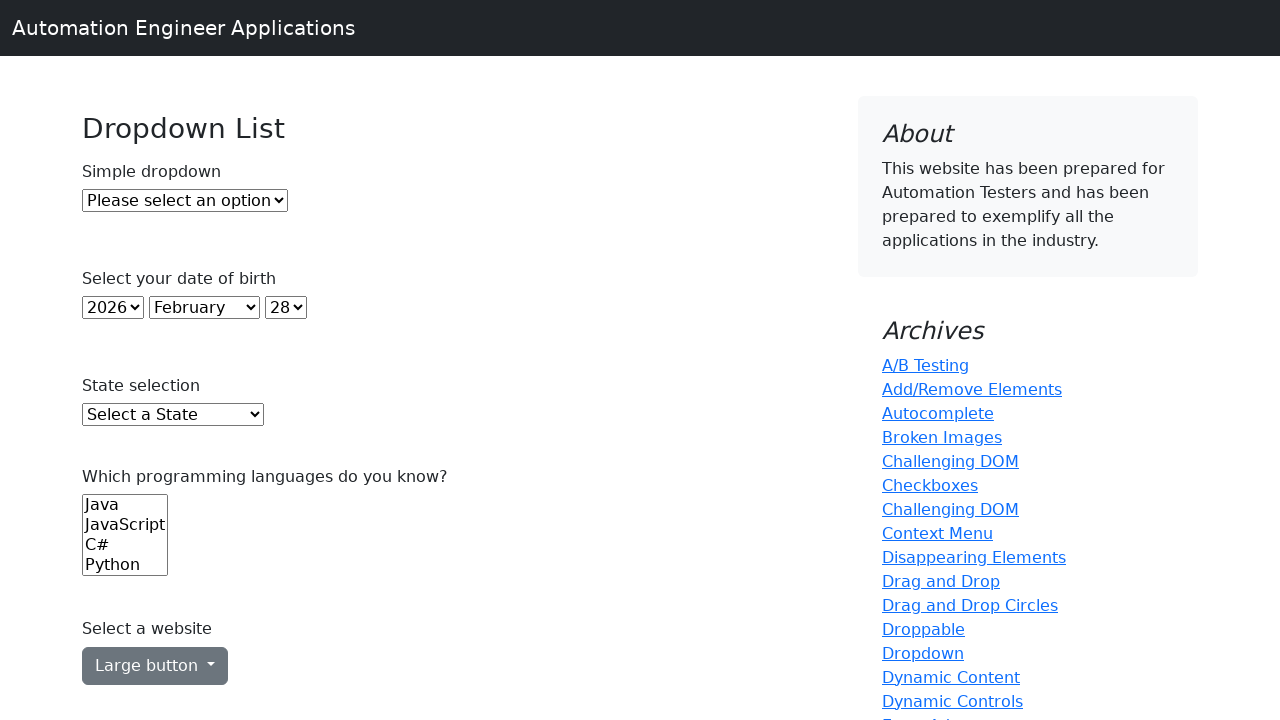

Verified dropdown selector is present
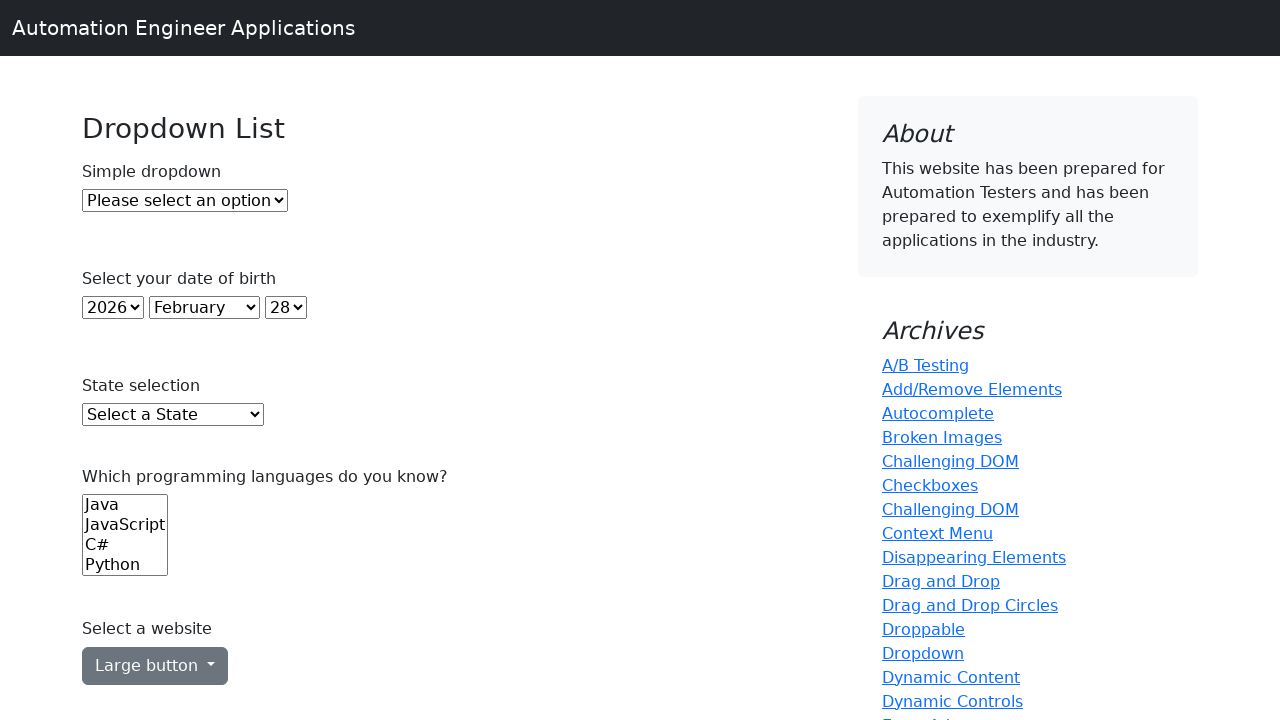

Selected 'Java' by visible text on select >> nth=5
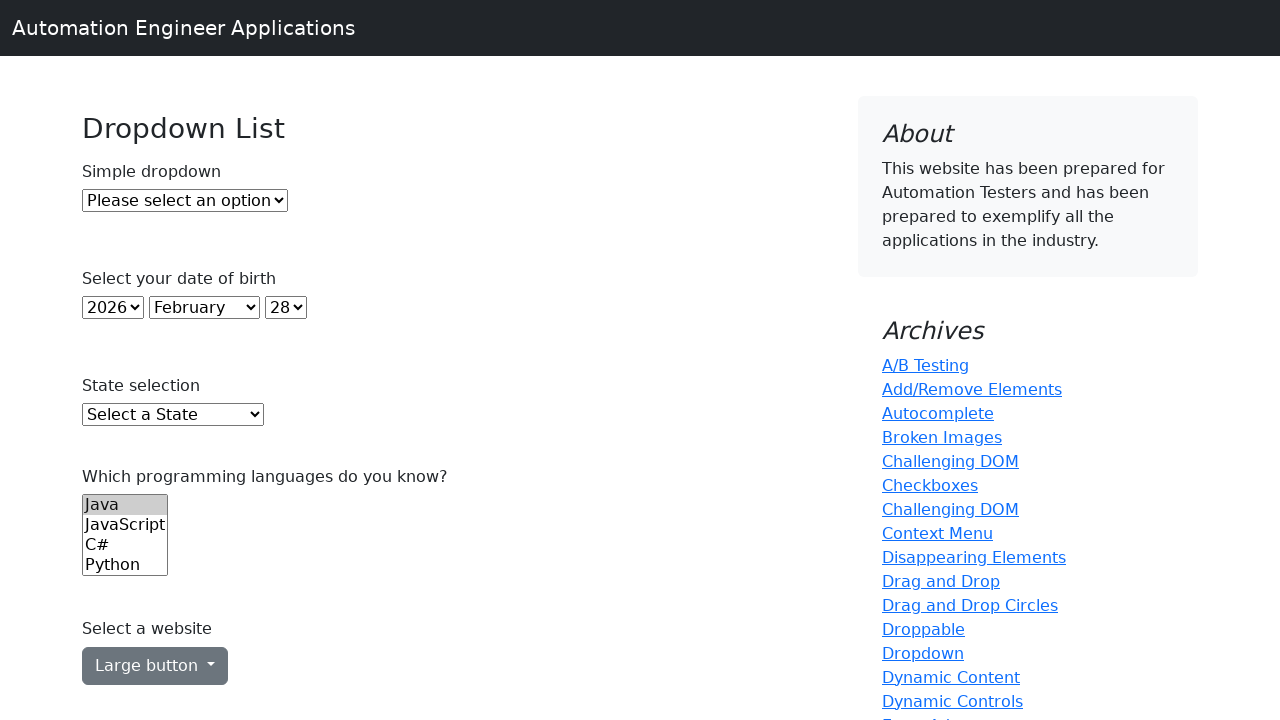

Waited 500ms after selecting Java
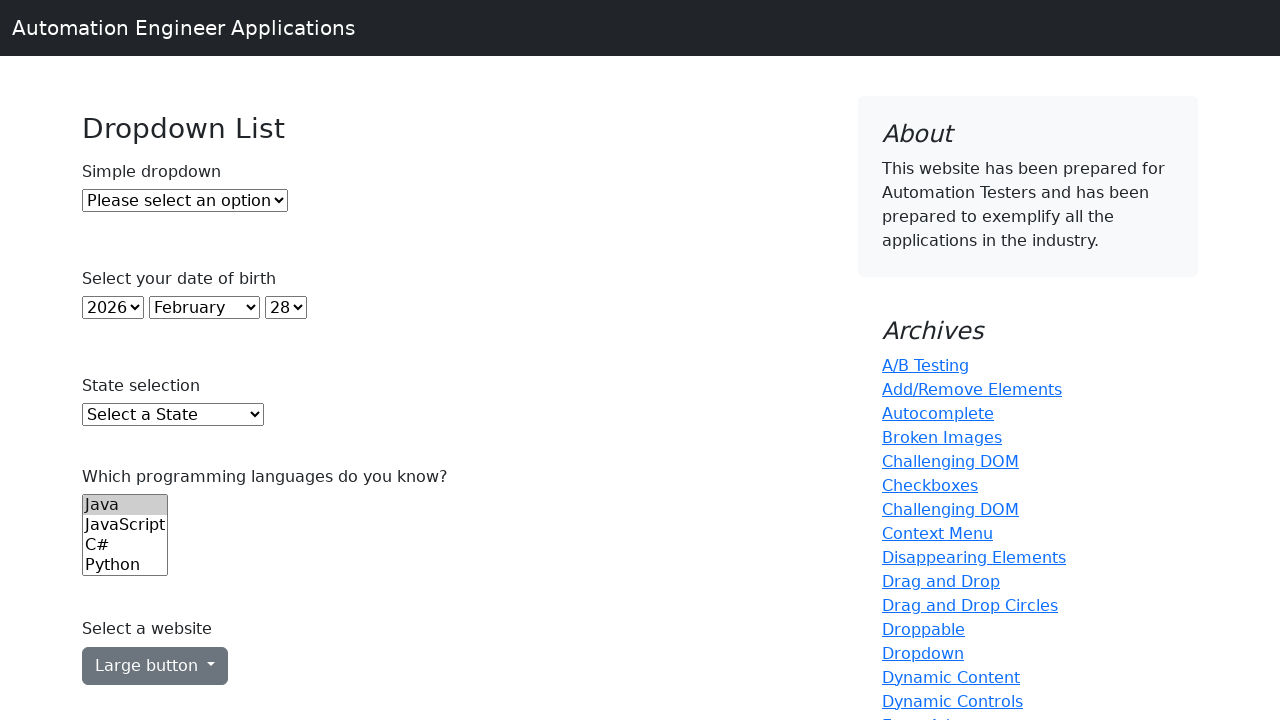

Selected option at index 2 from dropdown on select >> nth=5
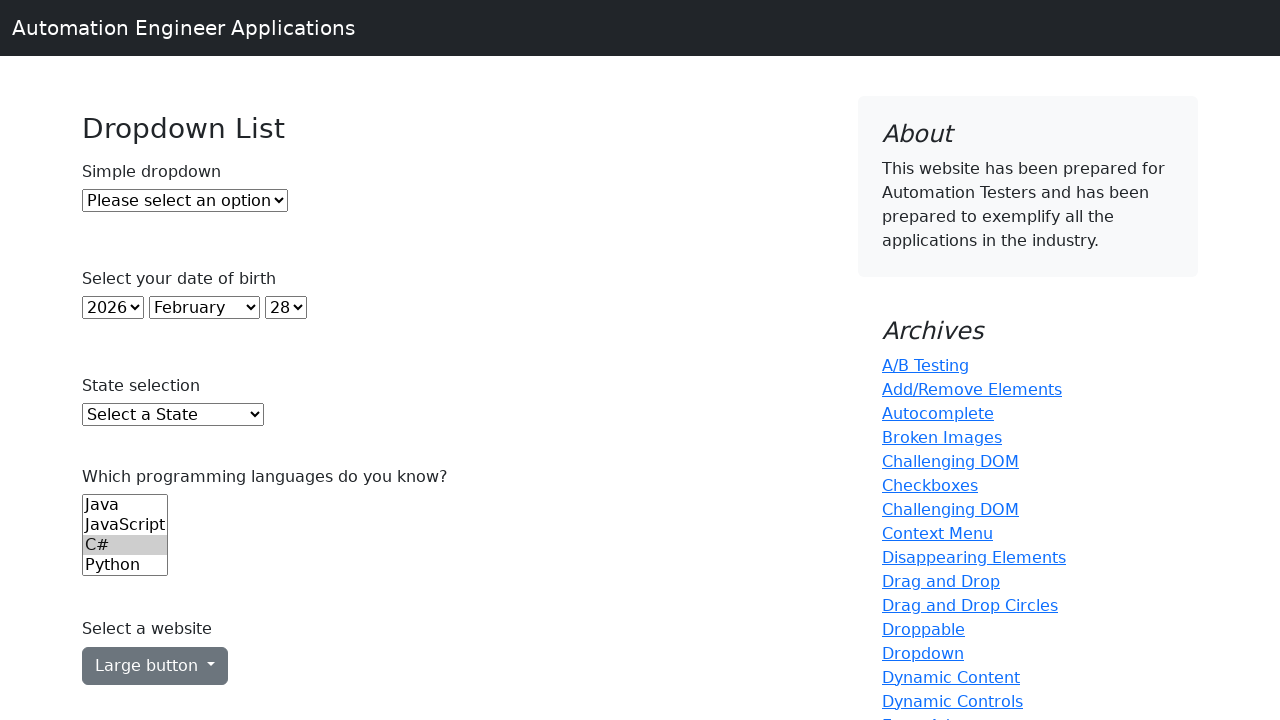

Waited 500ms after index selection
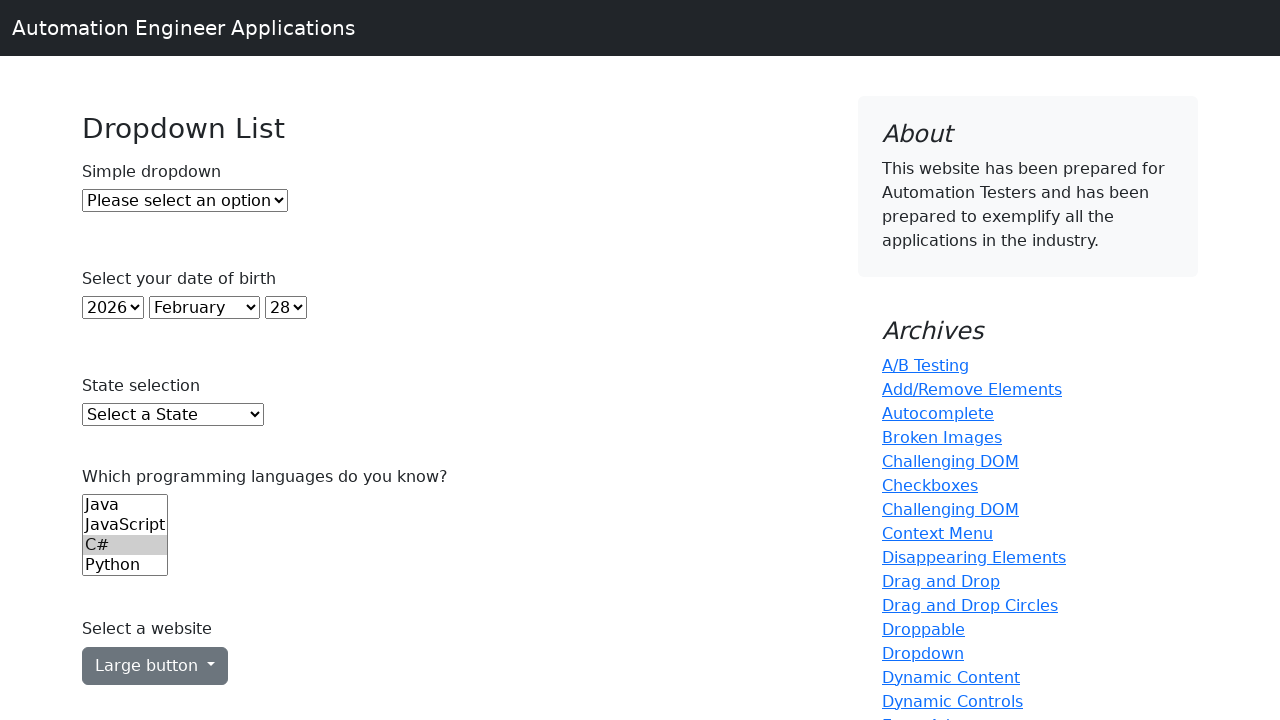

Selected option with value 'js' (JavaScript) on select >> nth=5
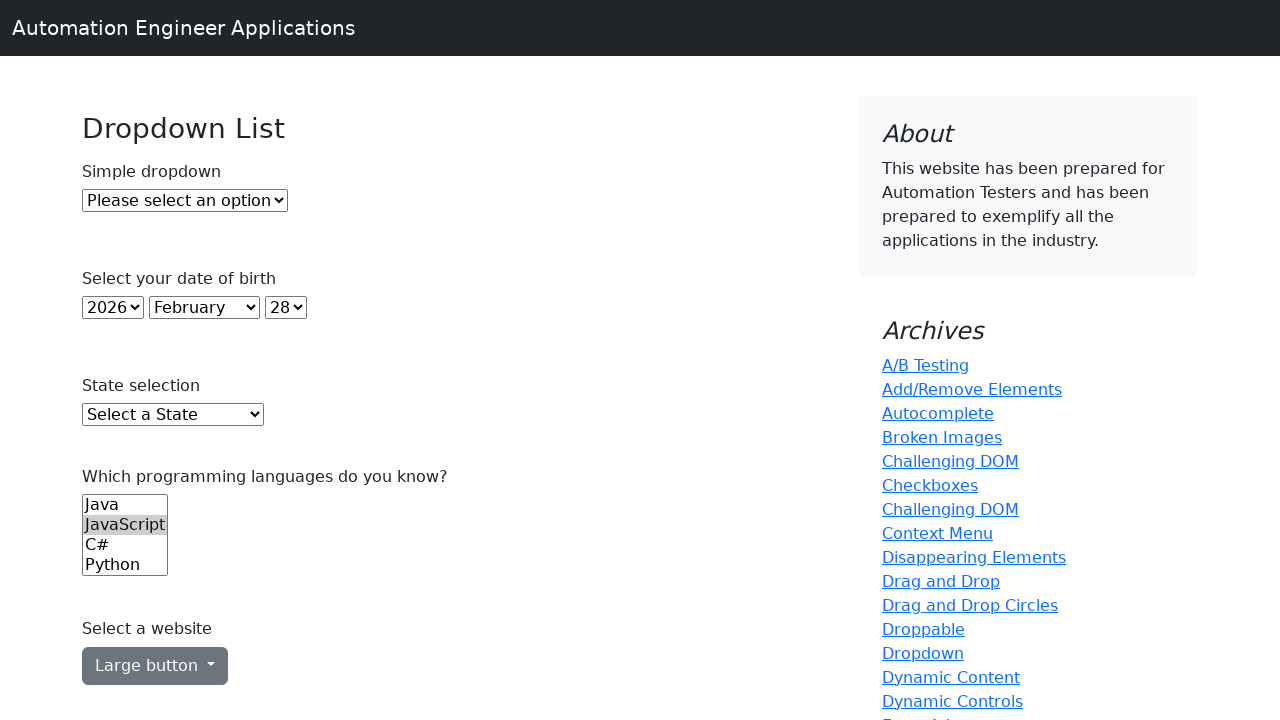

Waited 500ms for final state
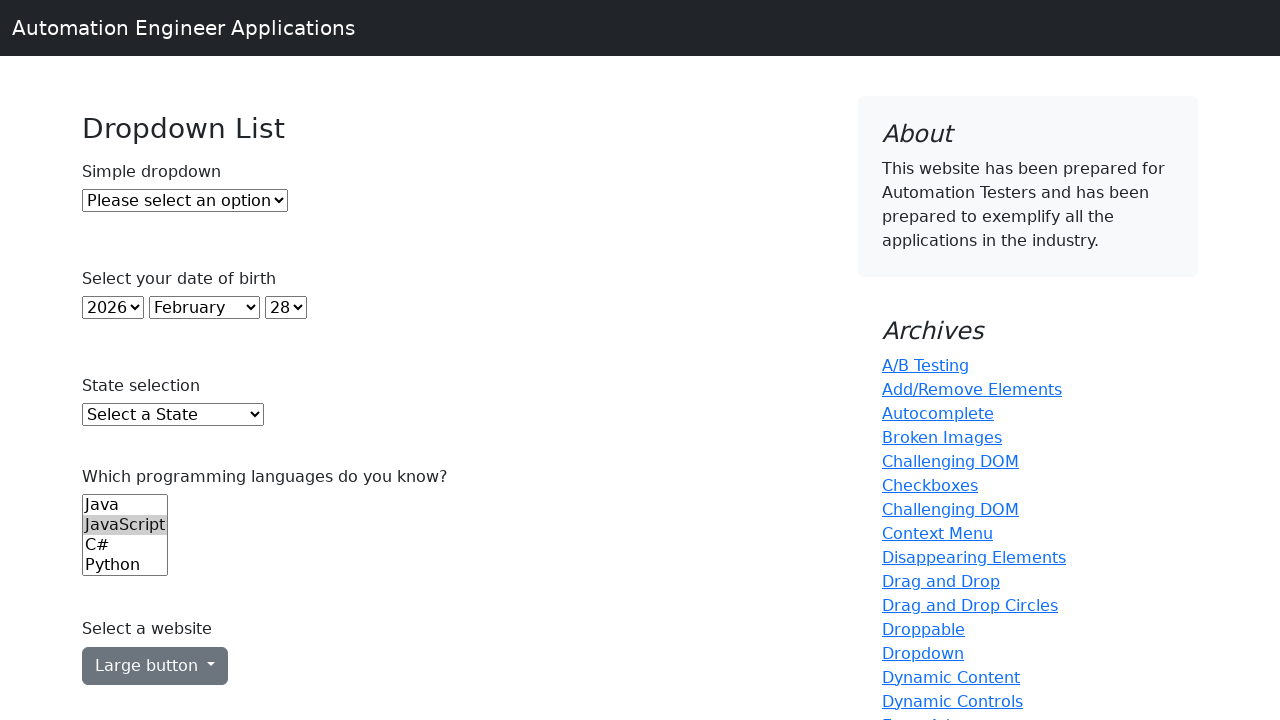

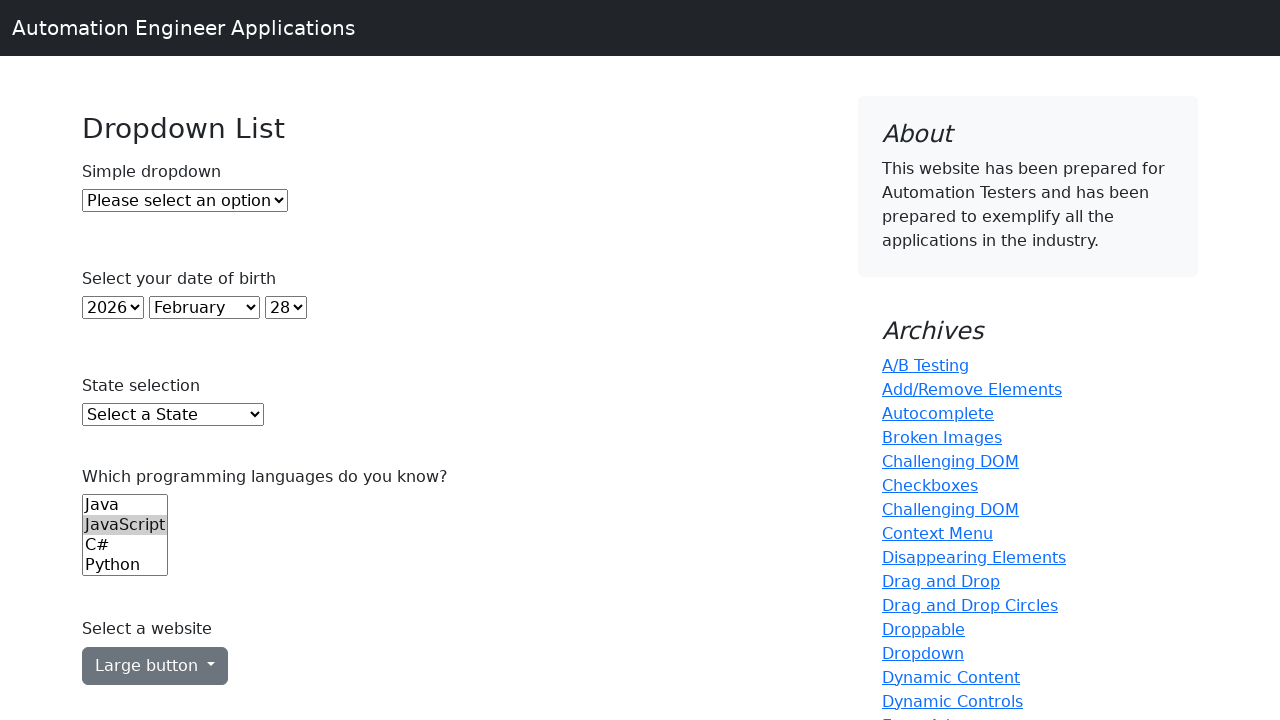